Tests axis-restricted dragging functionality where an element can only be dragged horizontally (X-axis). Verifies that dragging the element changes its left position while the top position remains at 0.

Starting URL: https://demoqa.com/dragabble

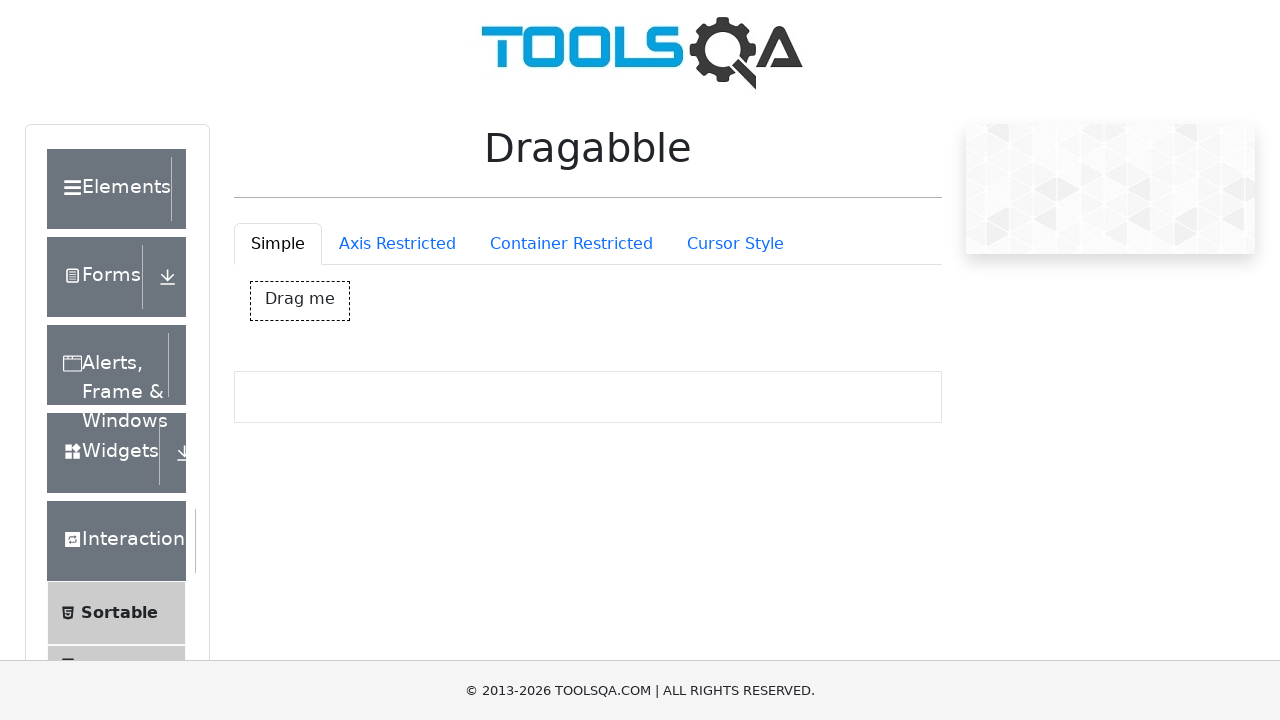

Clicked on the 'Axis restricted' tab at (397, 244) on internal:role=tab[name="Axis restricted"i]
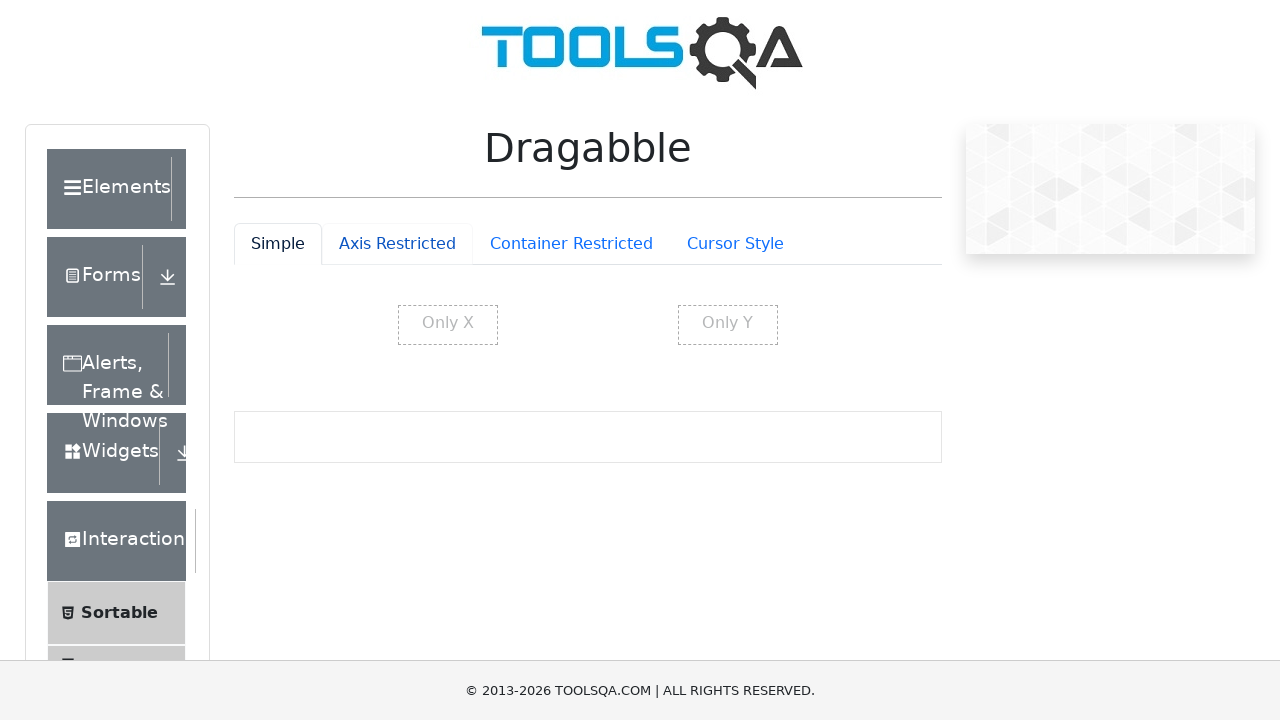

Retrieved bounding box of X-restricted element
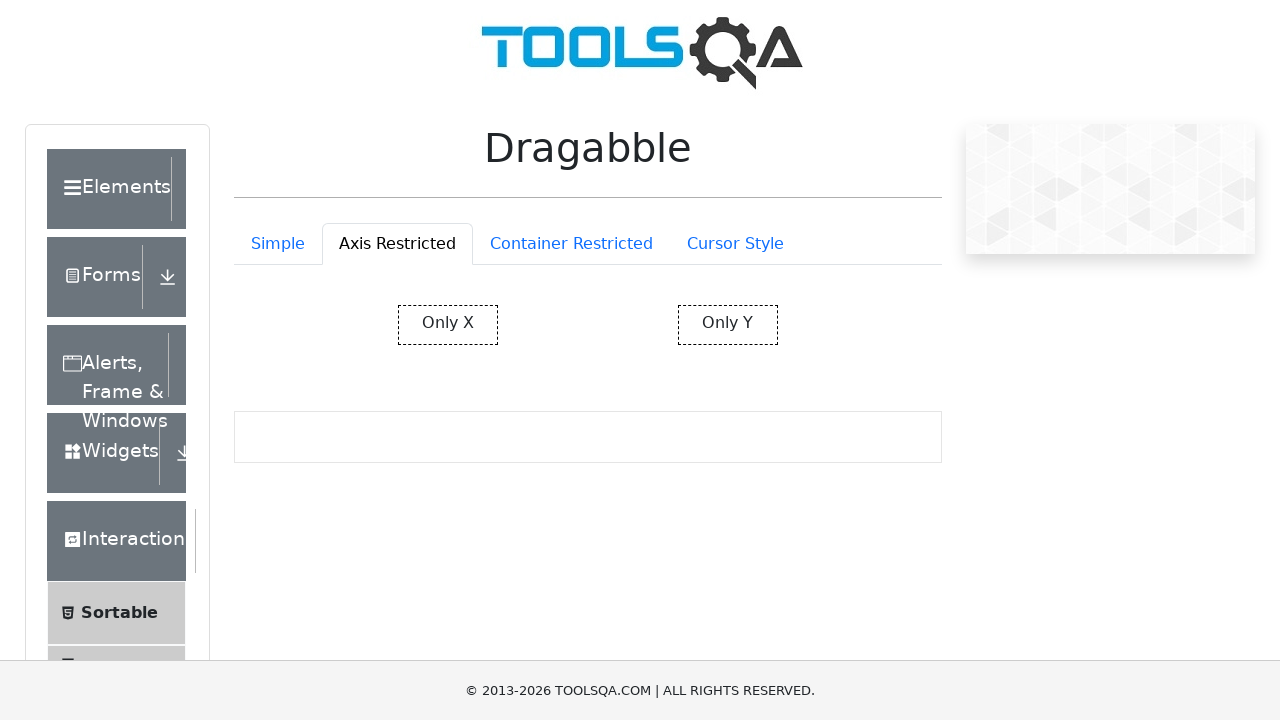

Hovered over the X-restricted element at (448, 325) on #restrictedX
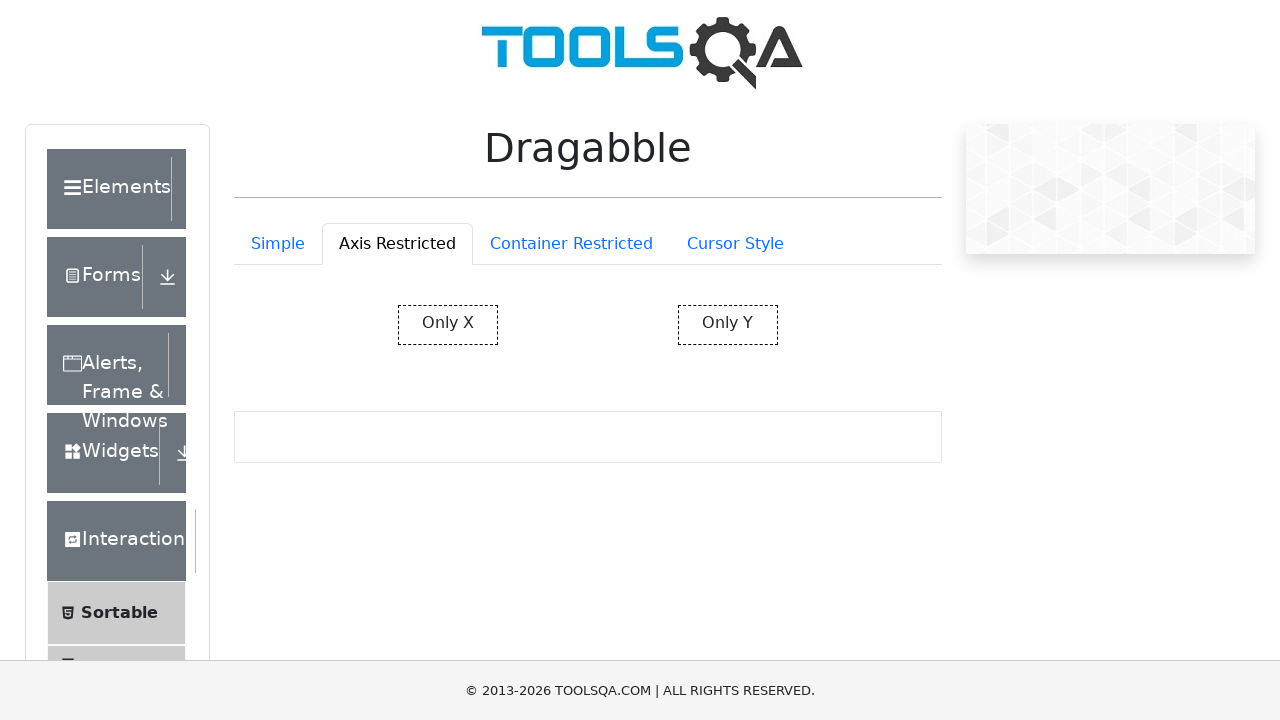

Mouse button pressed down on element at (448, 325)
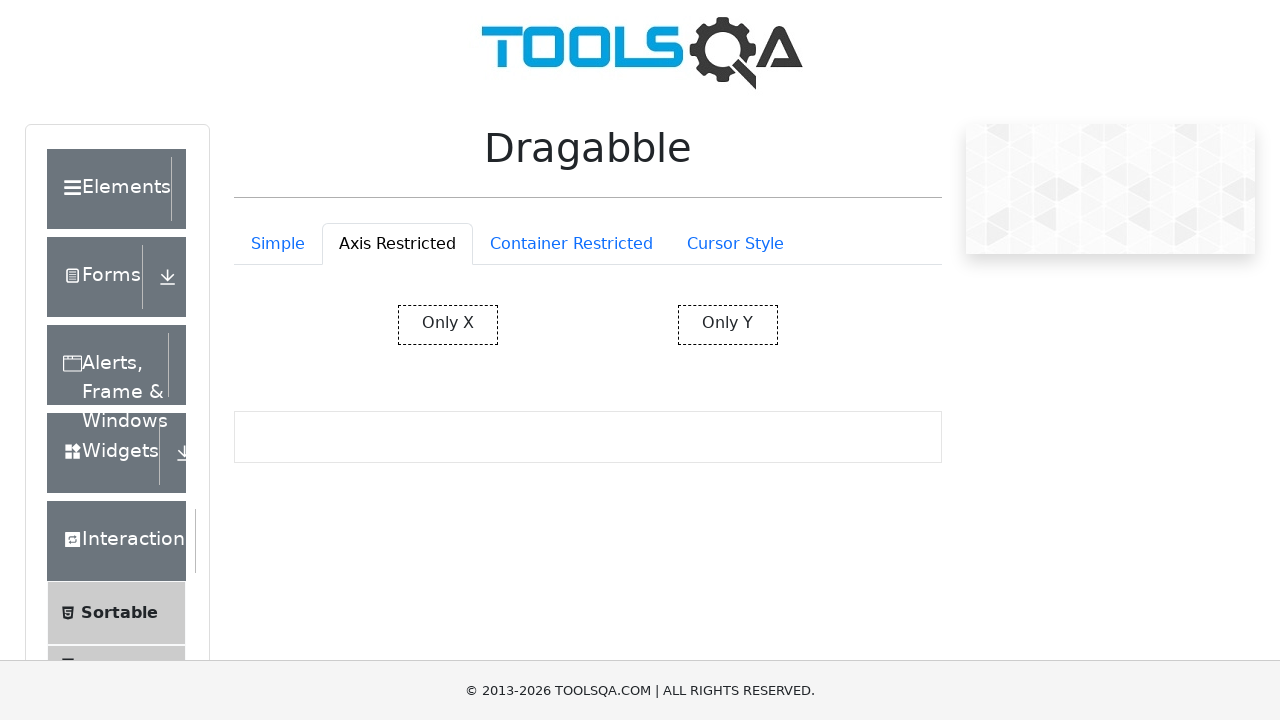

Moved mouse to drag element horizontally (X-axis only) at (698, 385)
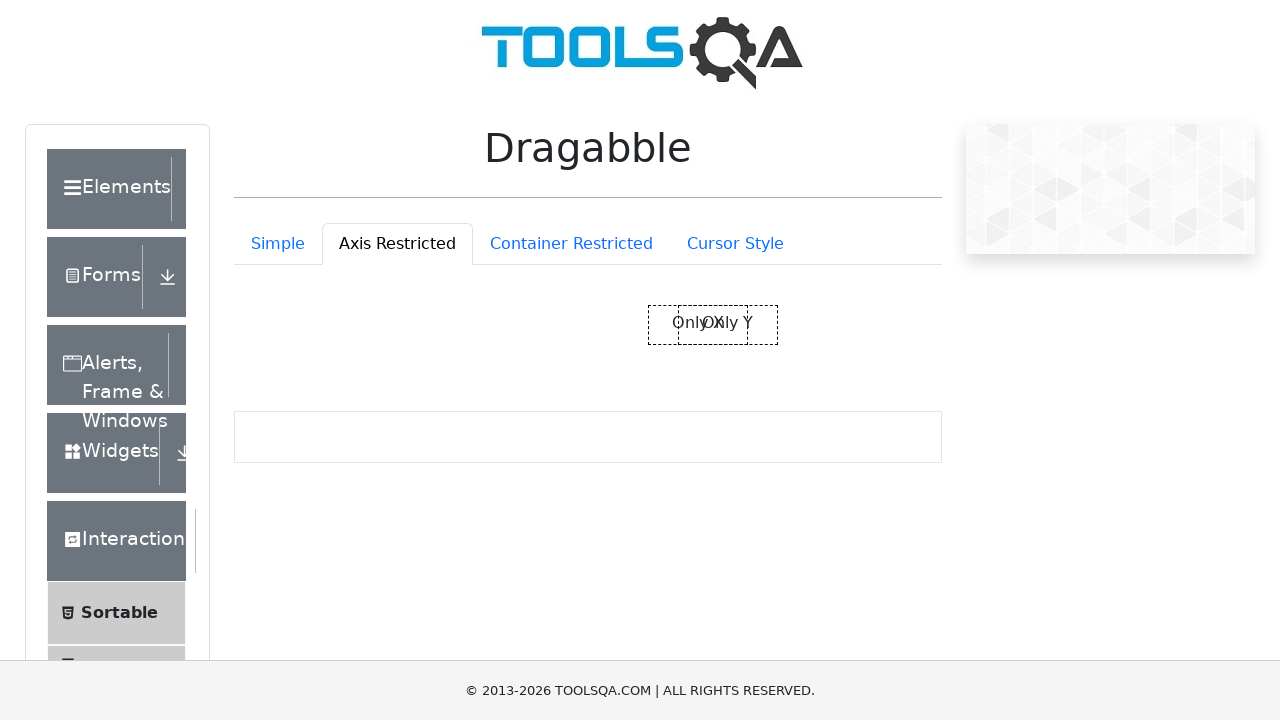

Mouse button released after drag operation at (698, 385)
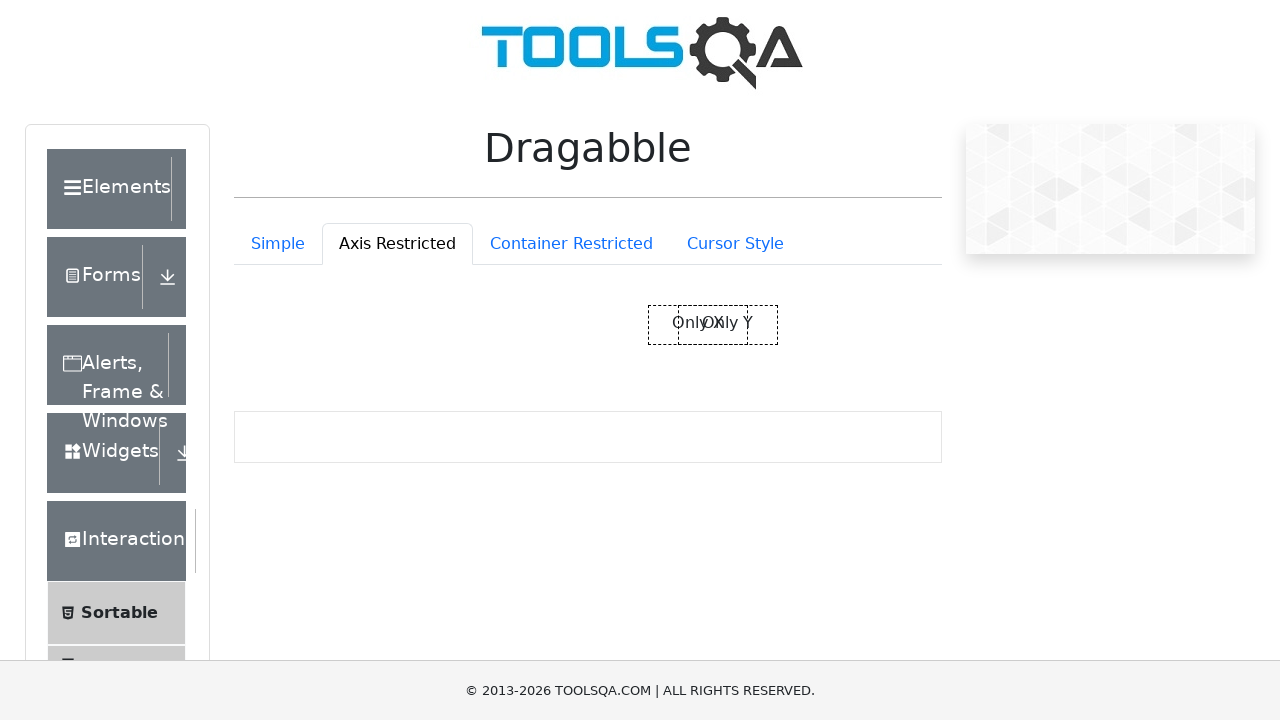

Verified element left position is 250px
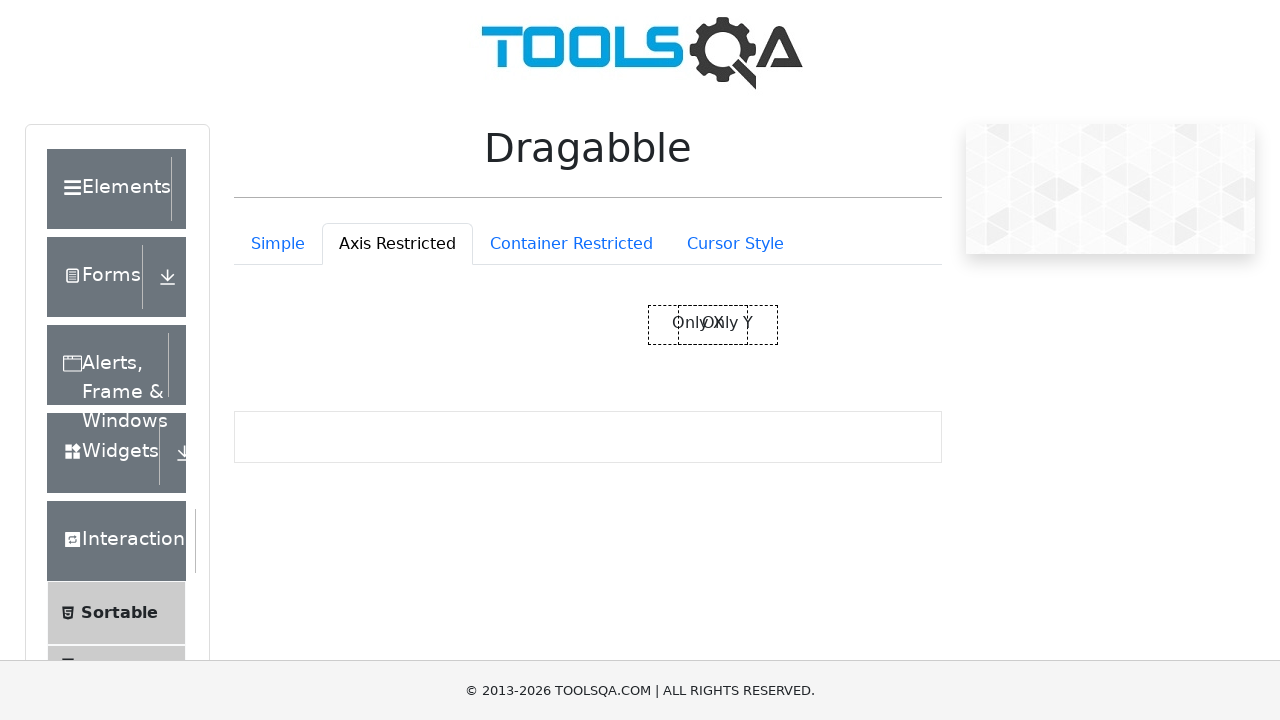

Verified element top position remained at 0px (no vertical movement)
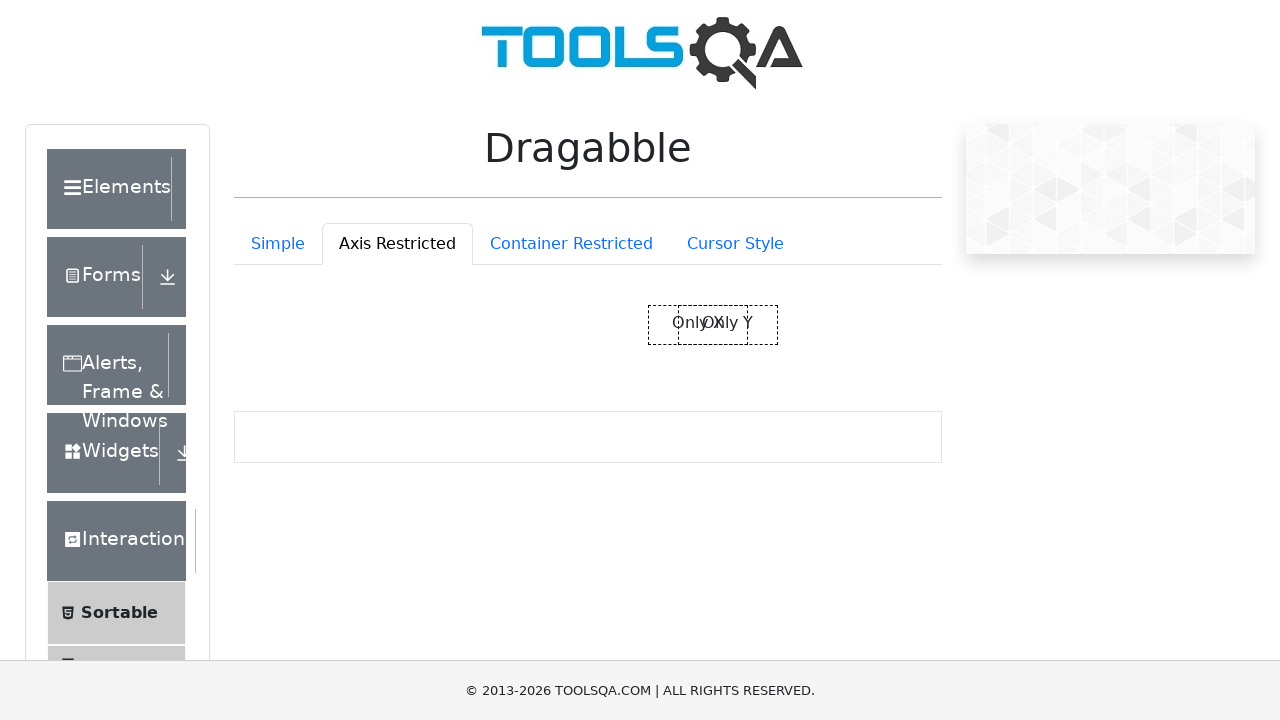

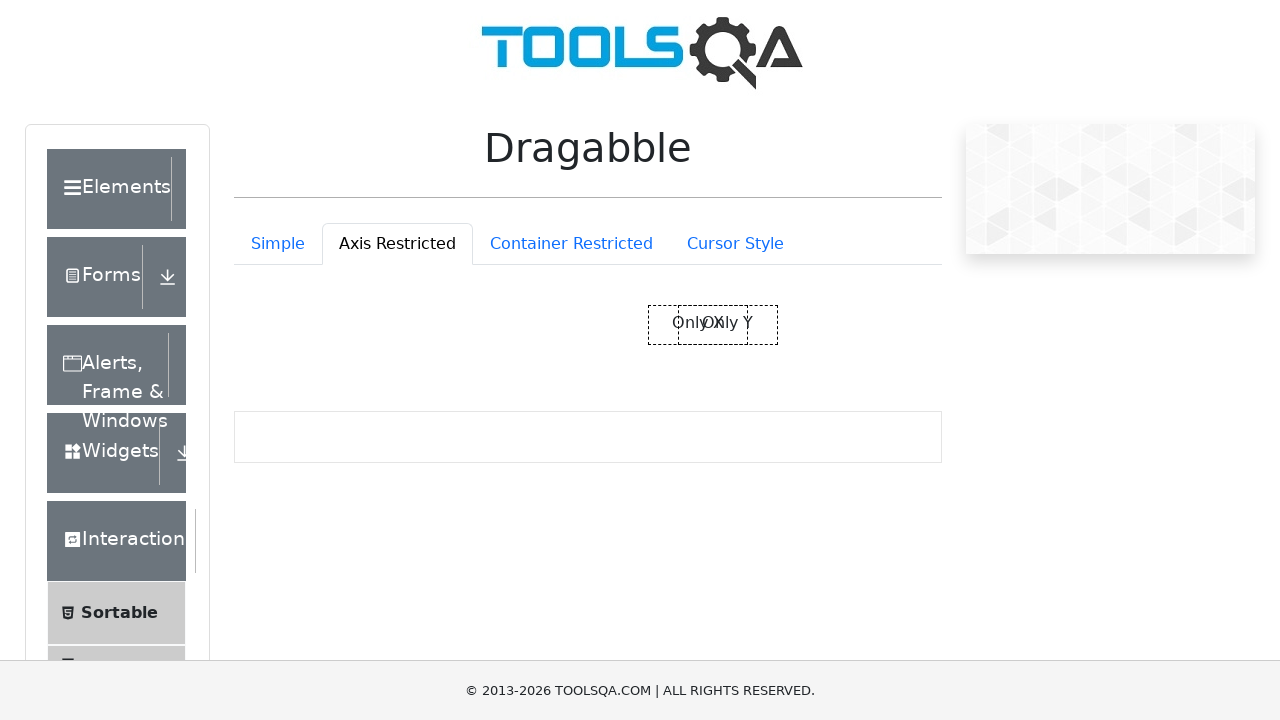